Tests dropdown selection functionality by selecting different options using various methods (index, value, and visible text)

Starting URL: https://demoqa.com/select-menu

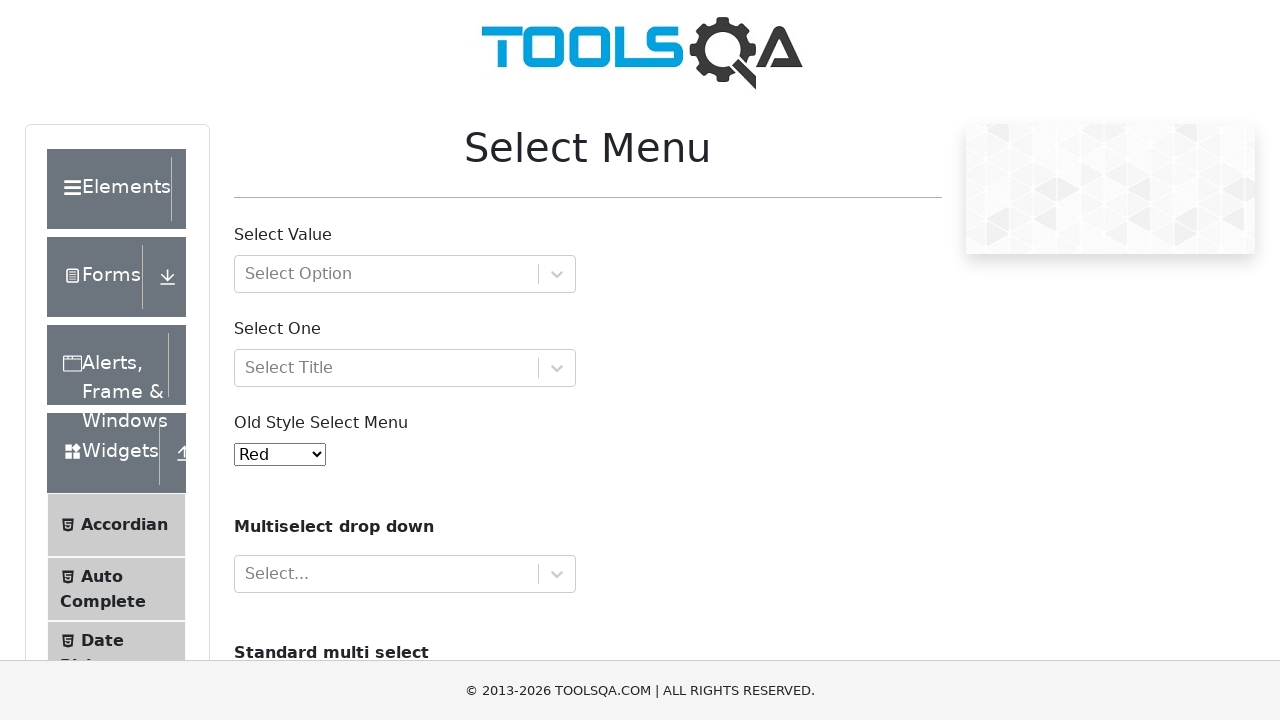

Selected 3rd option (index 2) from dropdown menu on #oldSelectMenu
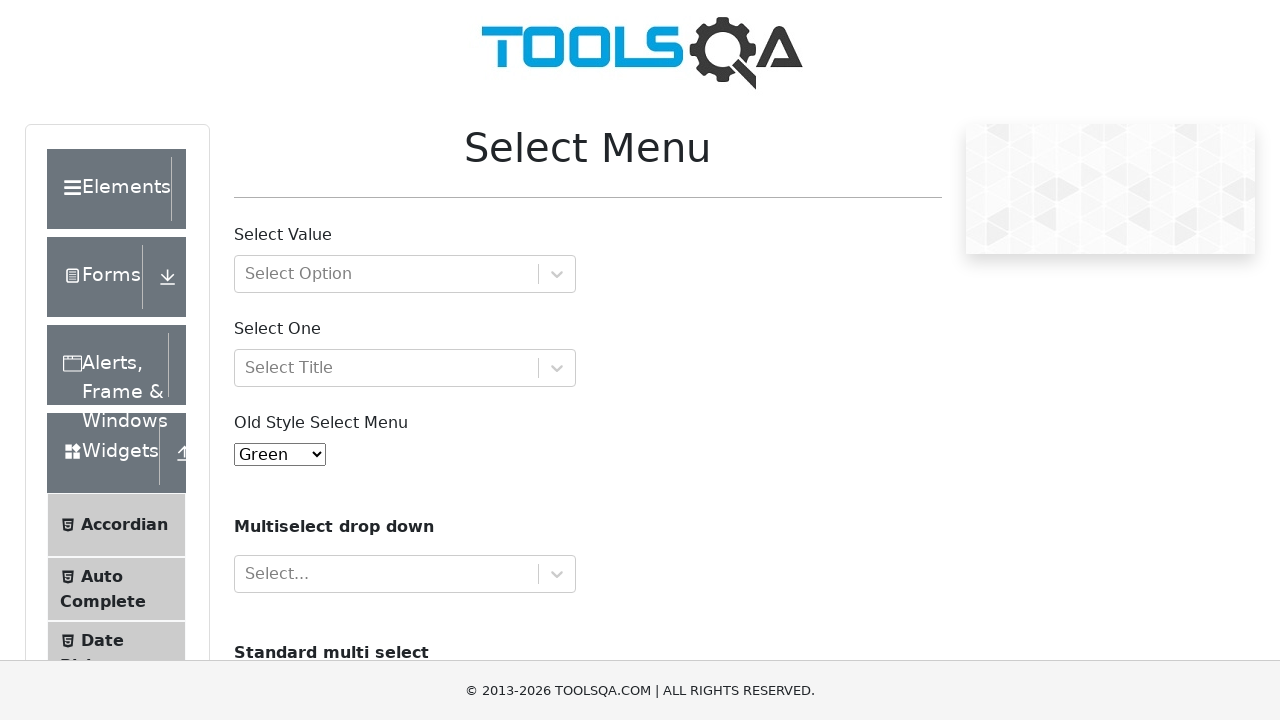

Selected option by value '9' from dropdown menu on #oldSelectMenu
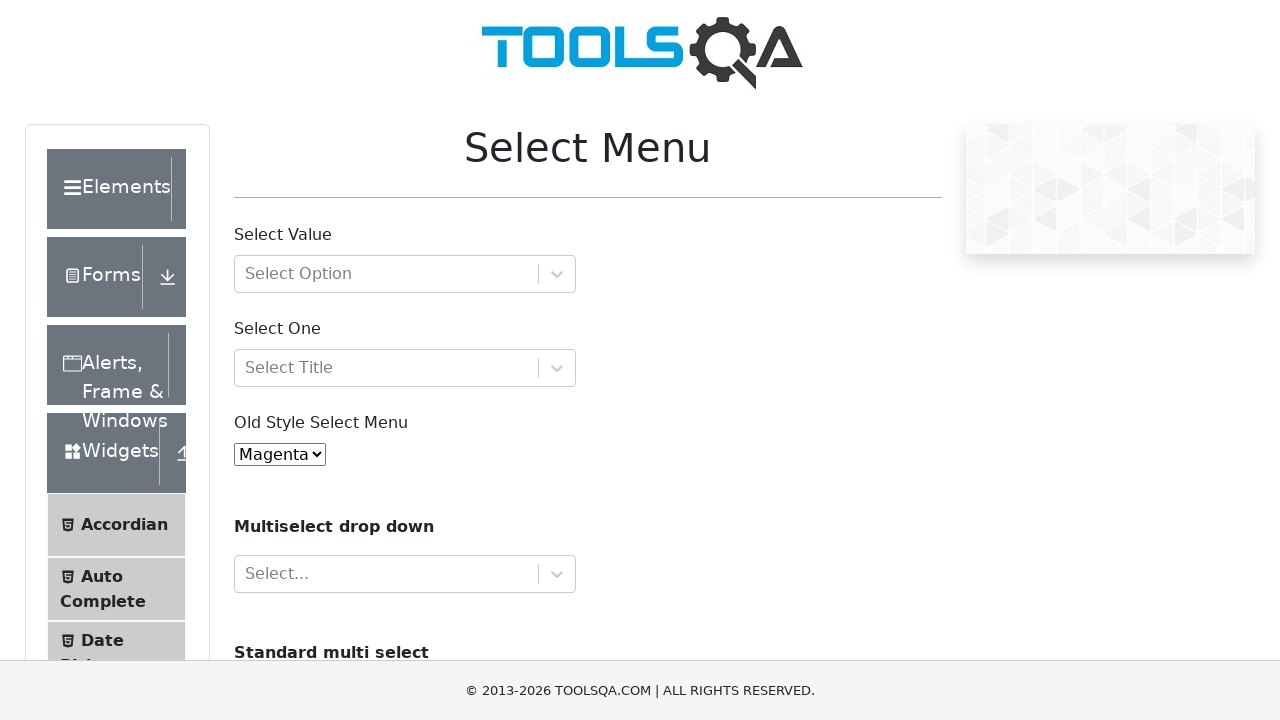

Selected 'Purple' option by visible text from dropdown menu on #oldSelectMenu
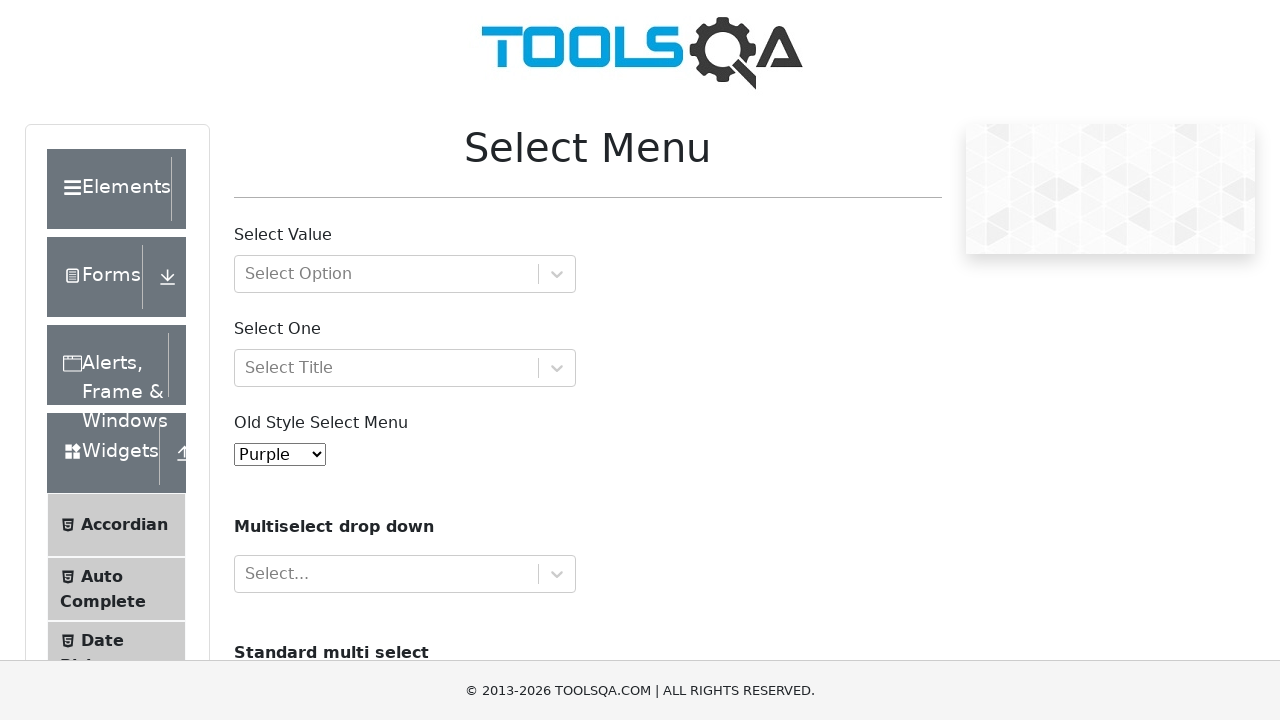

Selected 8th option (index 7) from dropdown menu on #oldSelectMenu
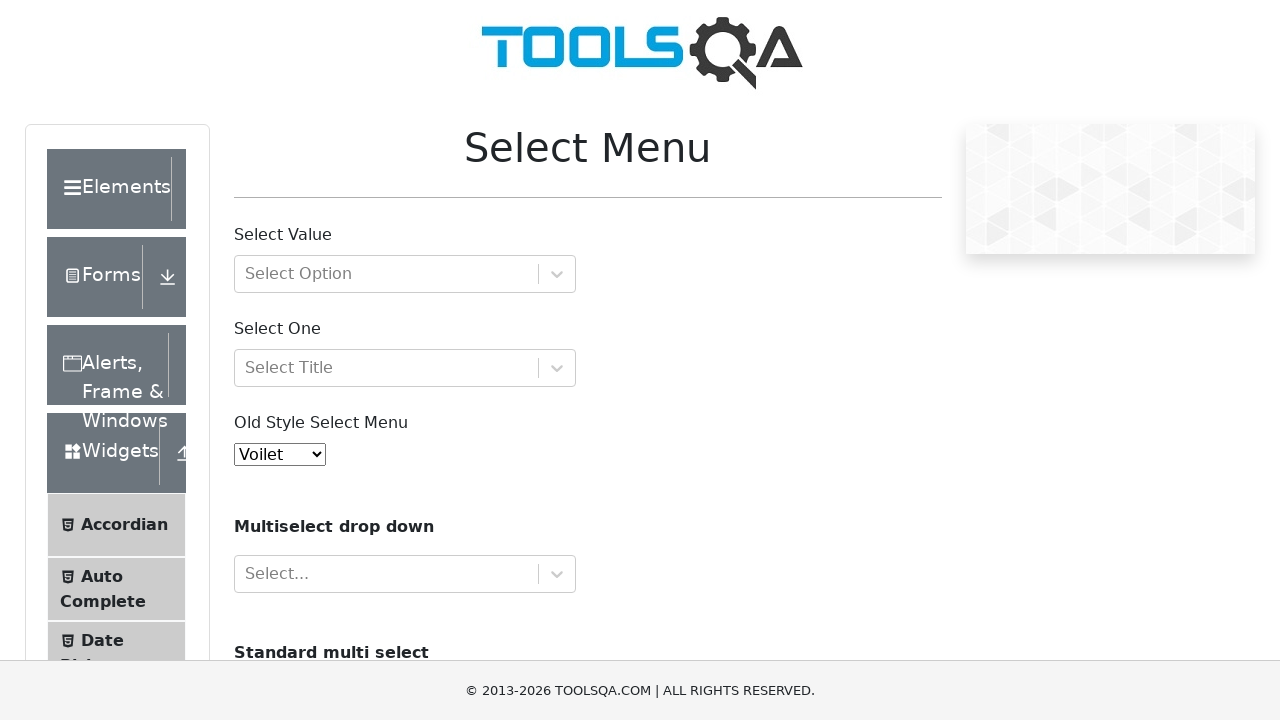

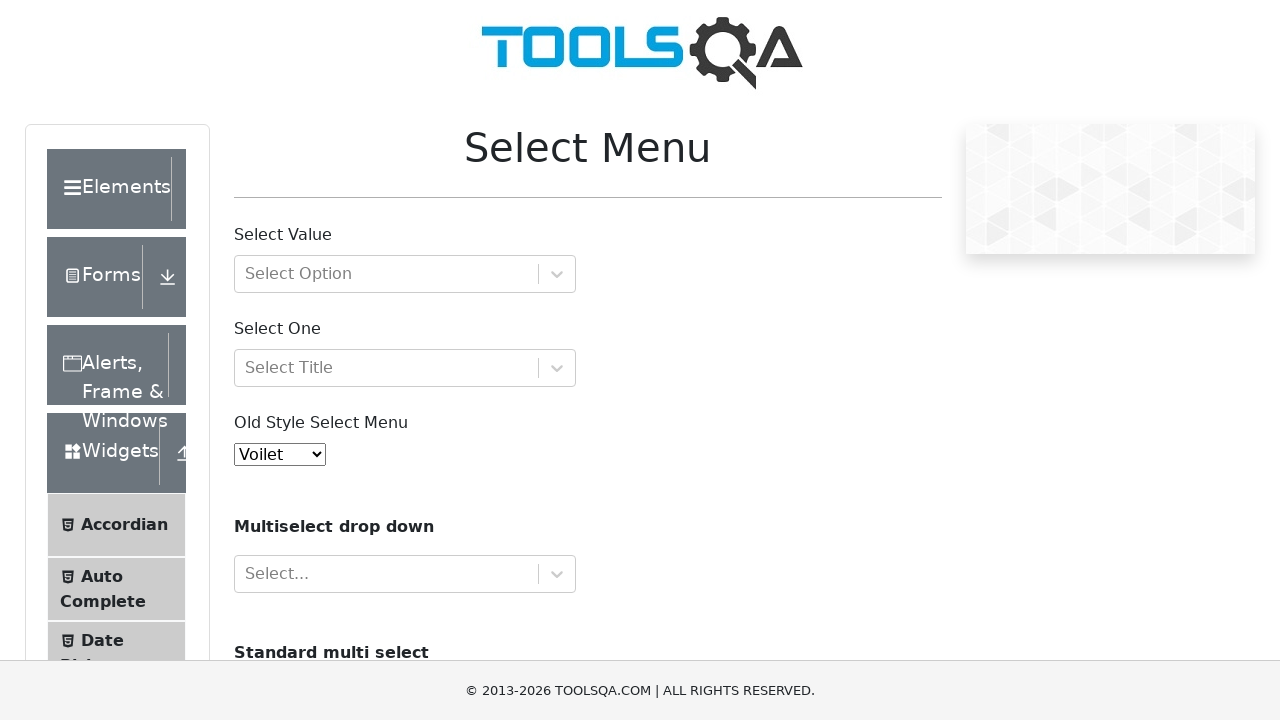